Navigates to a product category page and adjusts the price range filter using slider controls

Starting URL: https://www.excelbd.com/product-category/wi-fi-networking/router/wireless-n-router/mercusys-wireless-n-router/

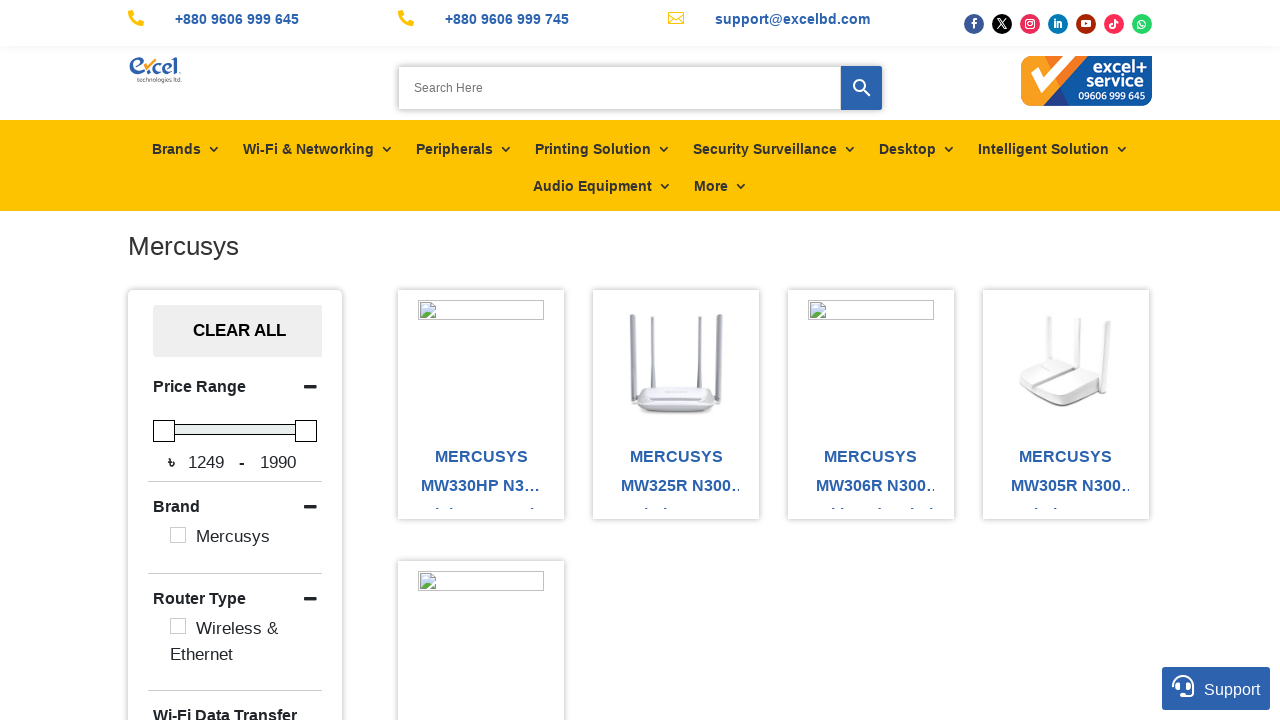

Located left slider handle
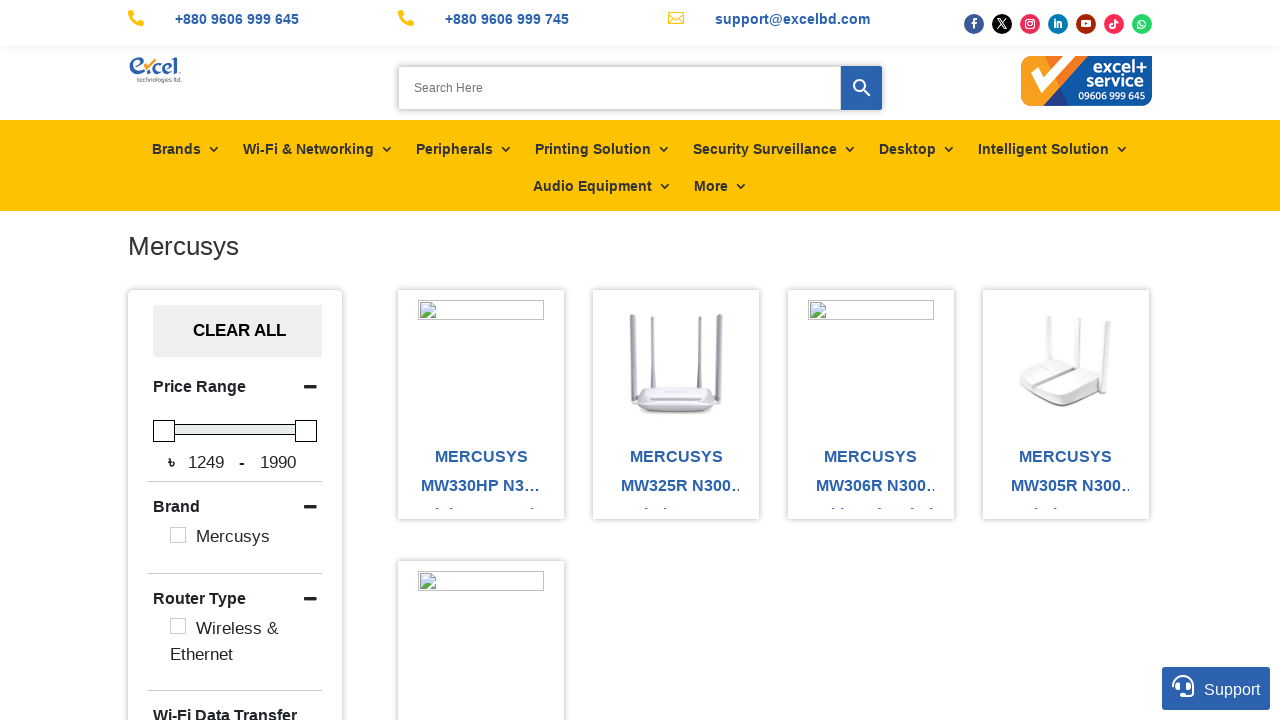

Located right slider handle
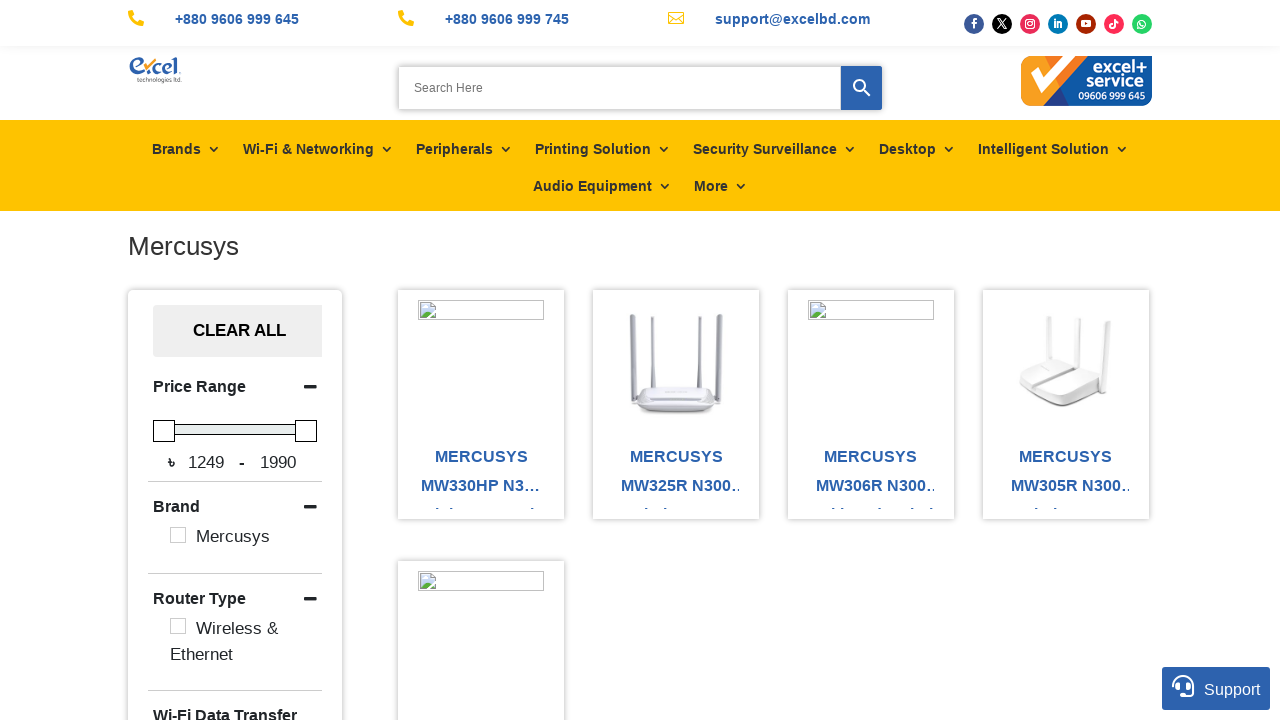

Retrieved left slider bounding box
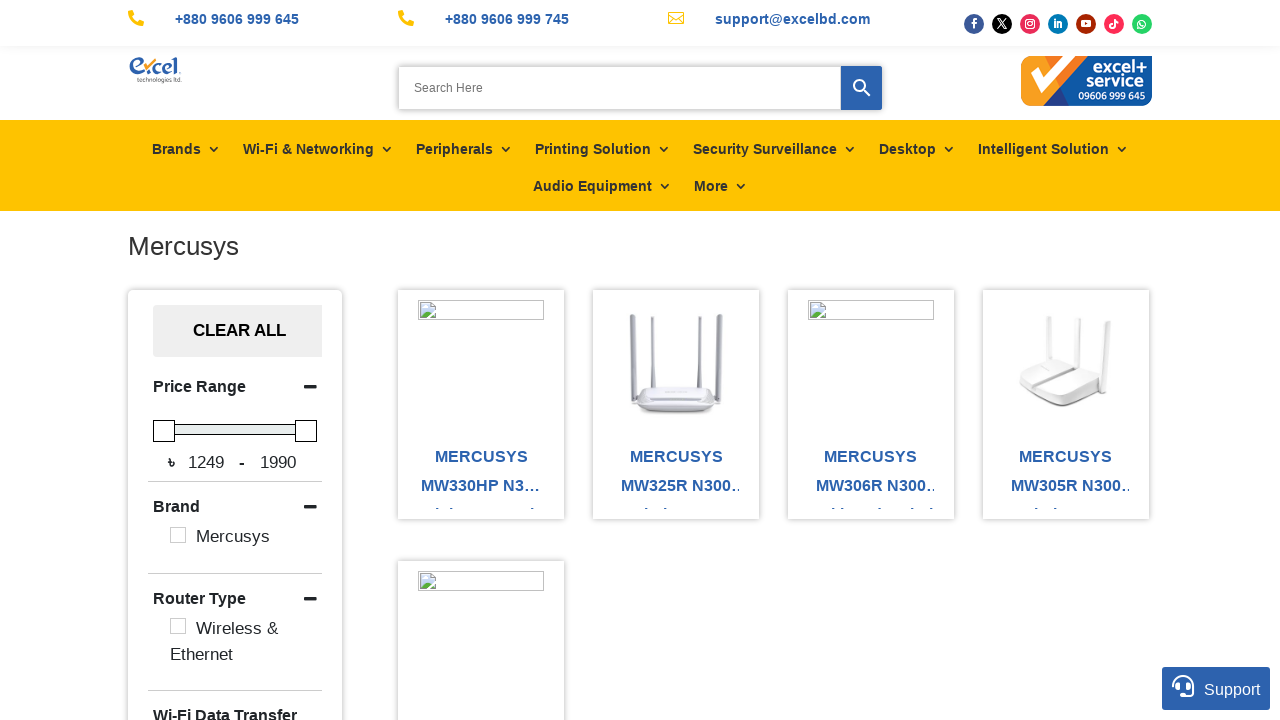

Retrieved right slider bounding box
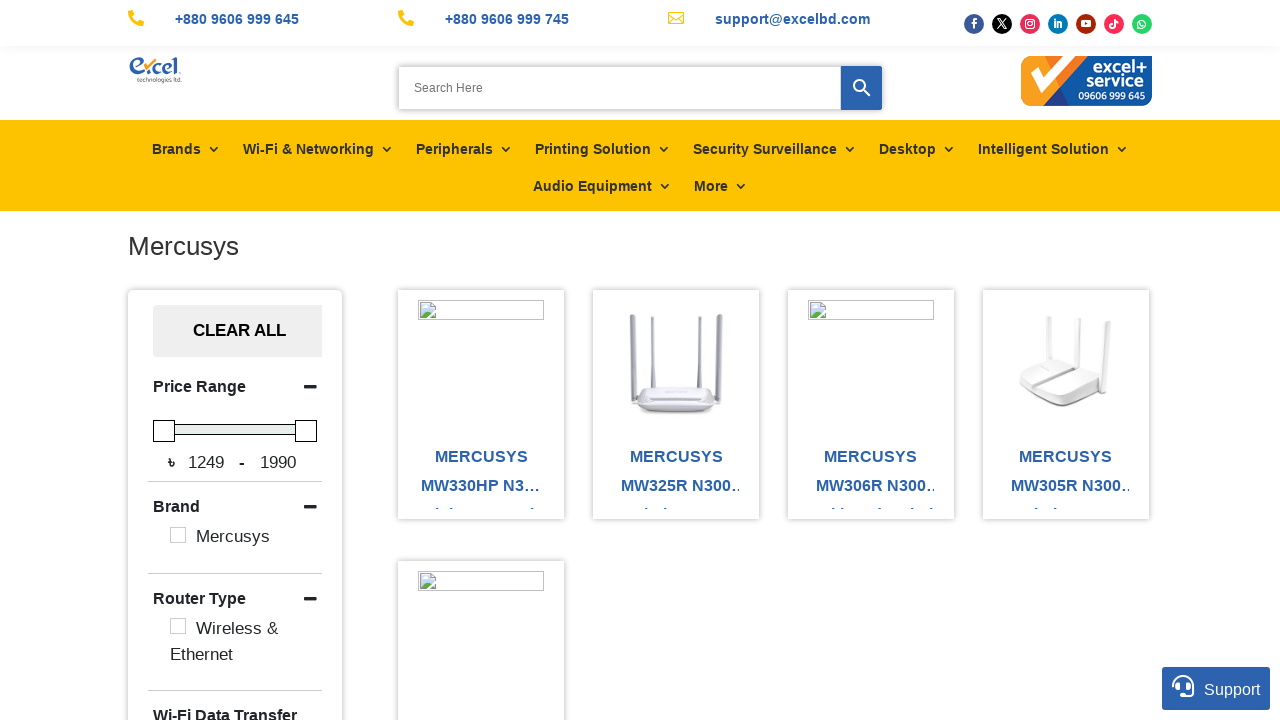

Moved mouse to left slider center at (164, 431)
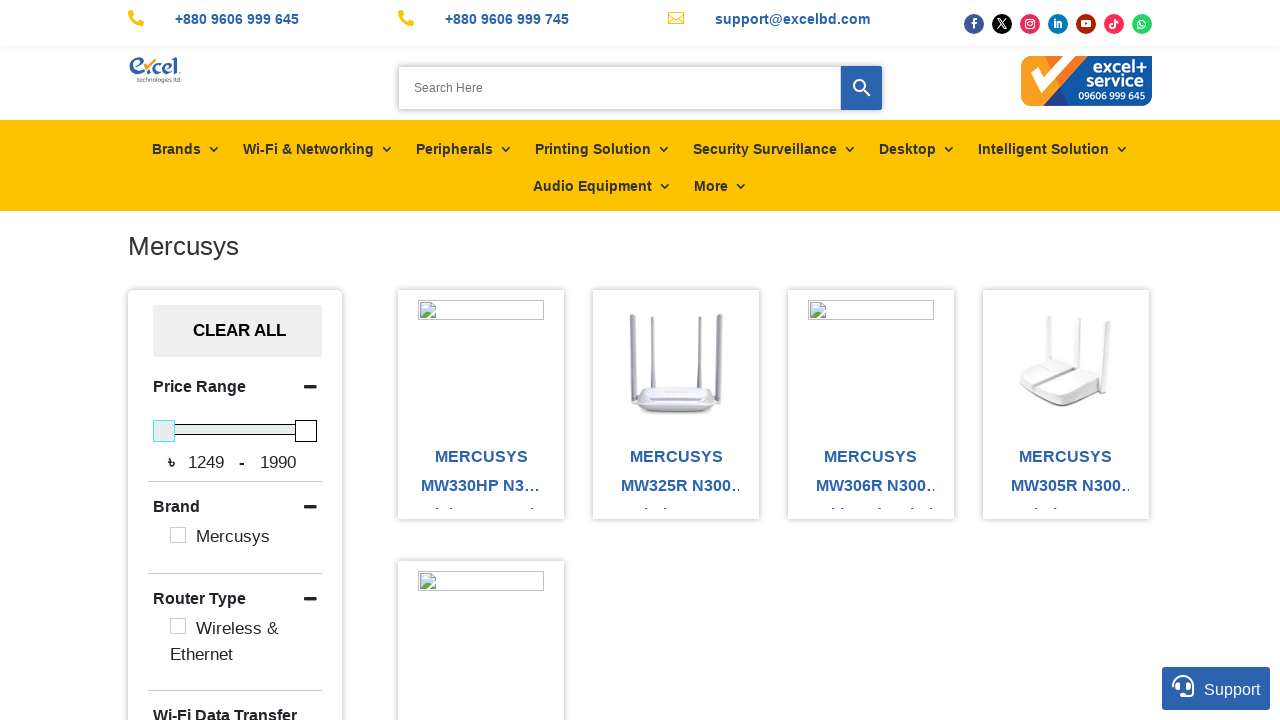

Pressed mouse button down on left slider at (164, 431)
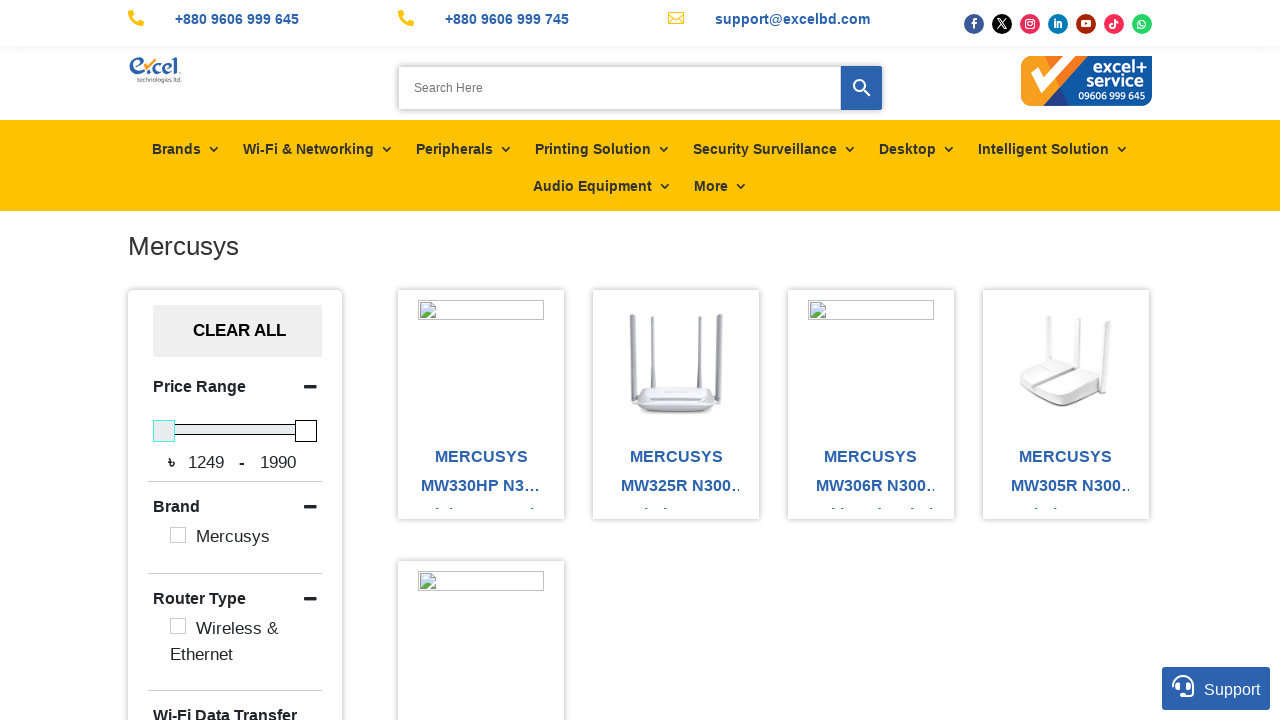

Dragged left slider 50 pixels to the right at (214, 431)
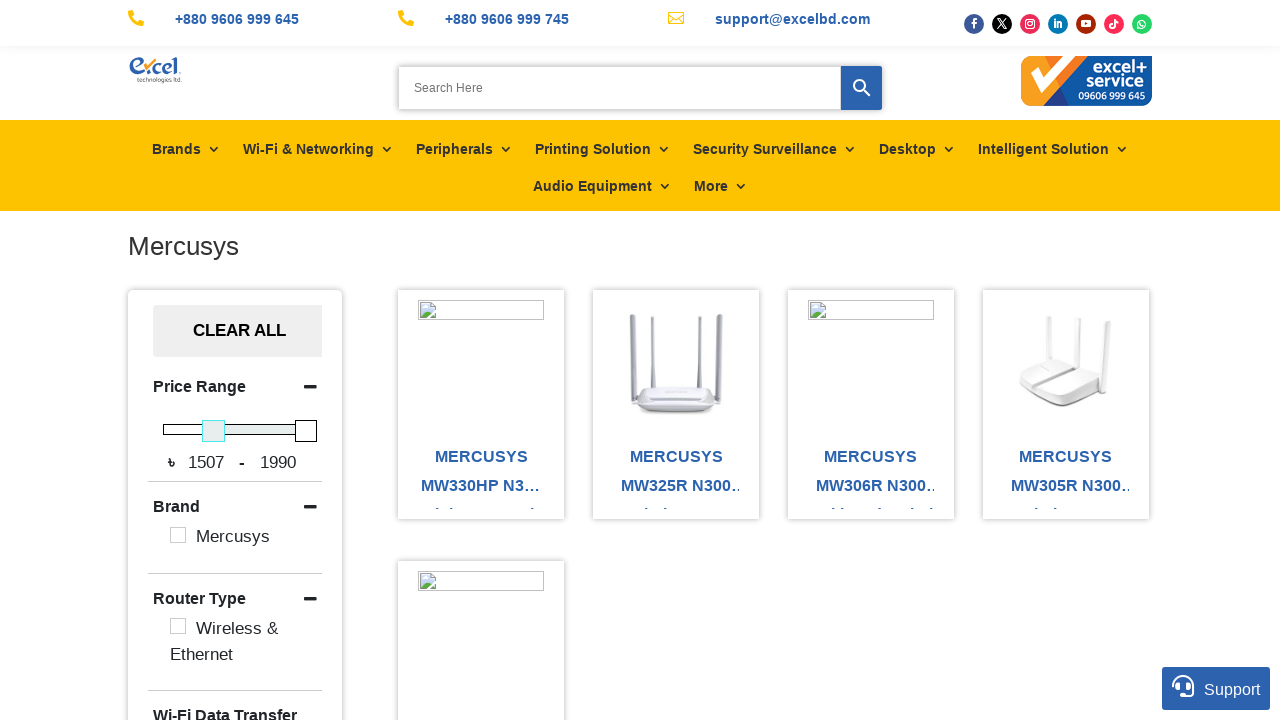

Released mouse button after dragging left slider at (214, 431)
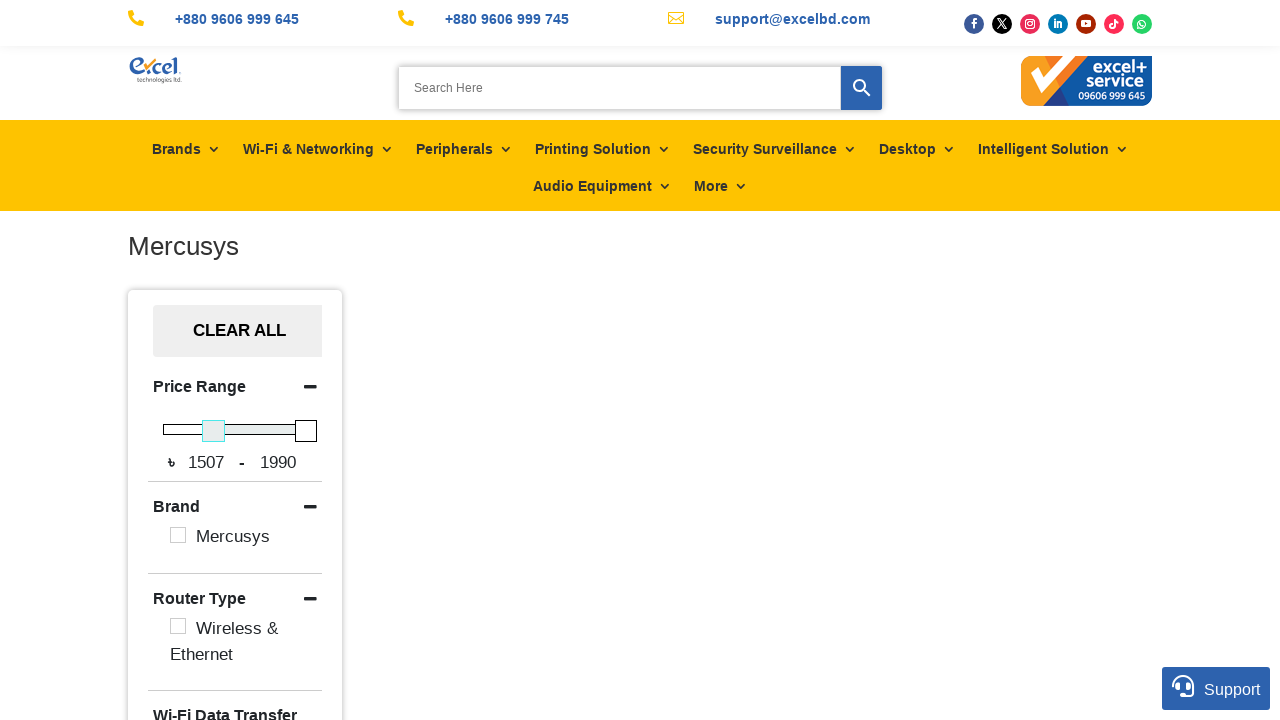

Moved mouse to right slider center at (306, 431)
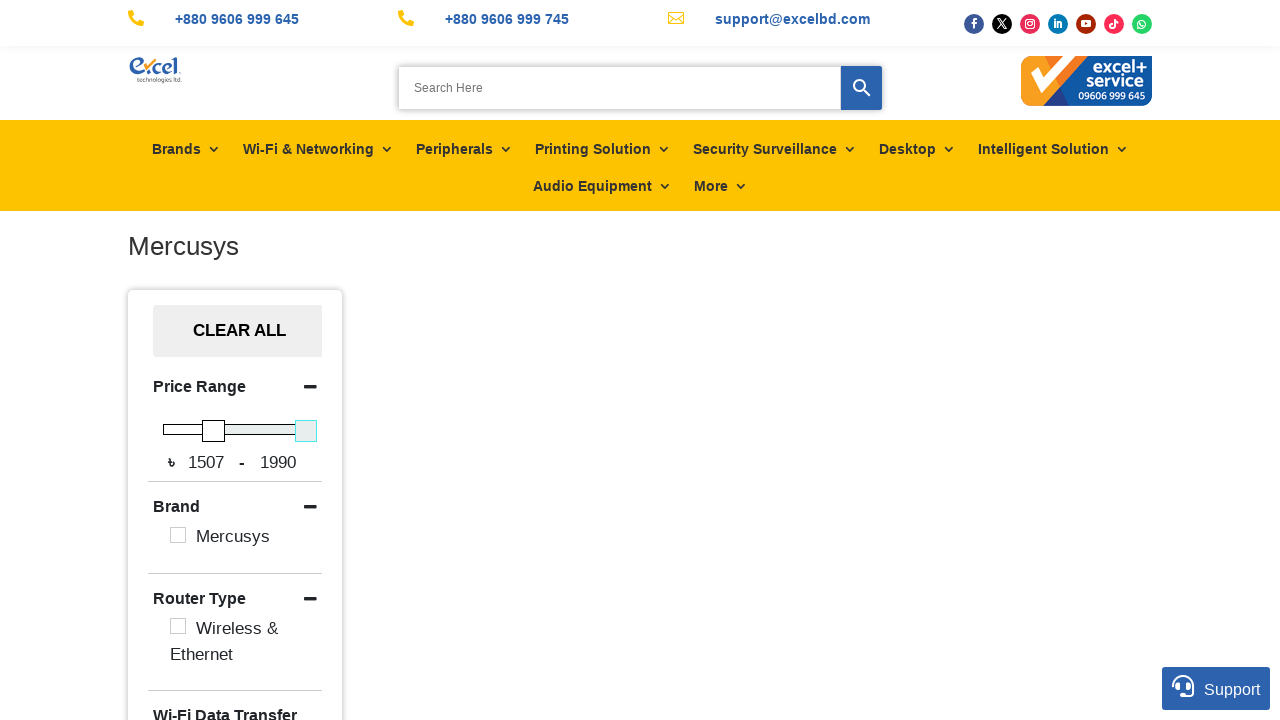

Pressed mouse button down on right slider at (306, 431)
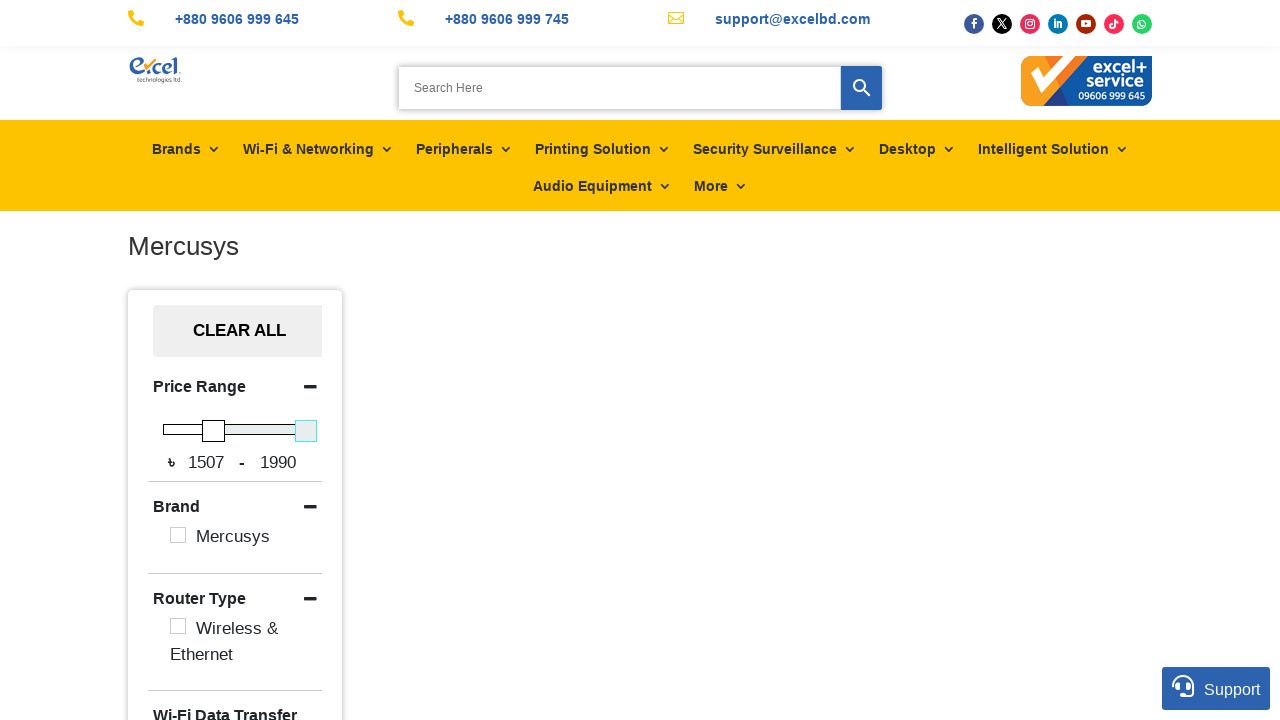

Dragged right slider 50 pixels to the left at (256, 431)
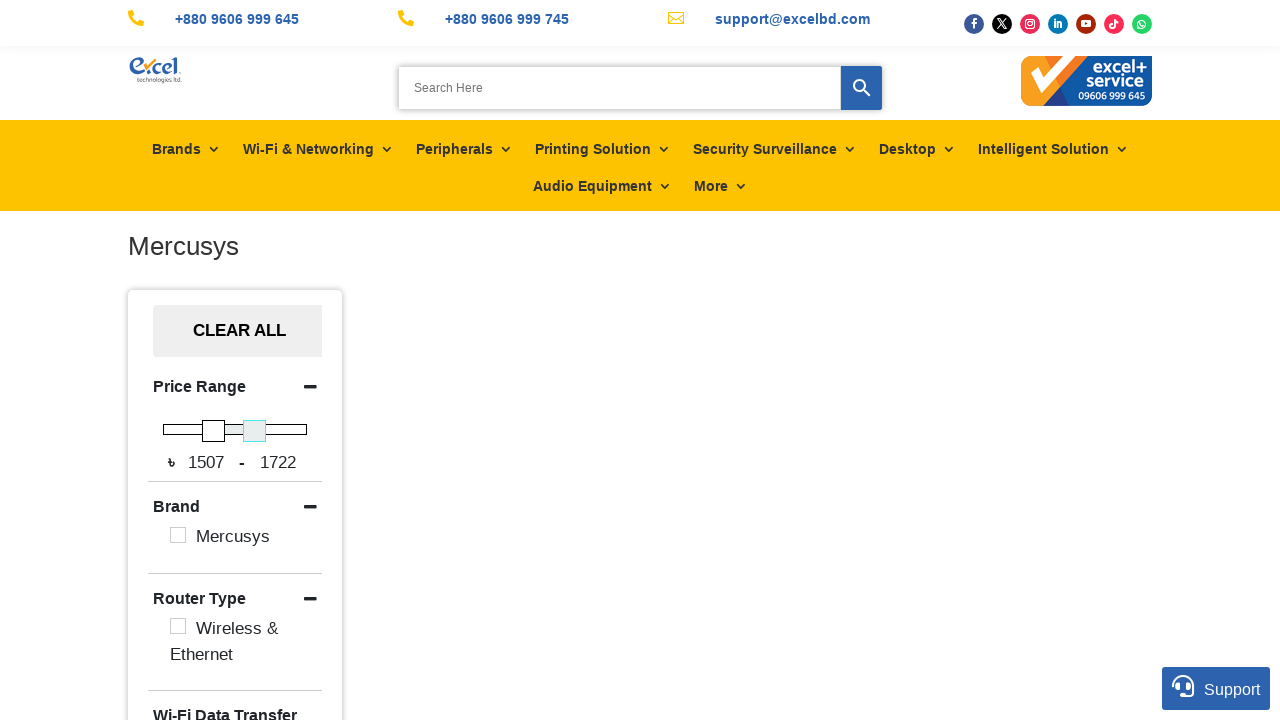

Released mouse button after dragging right slider at (256, 431)
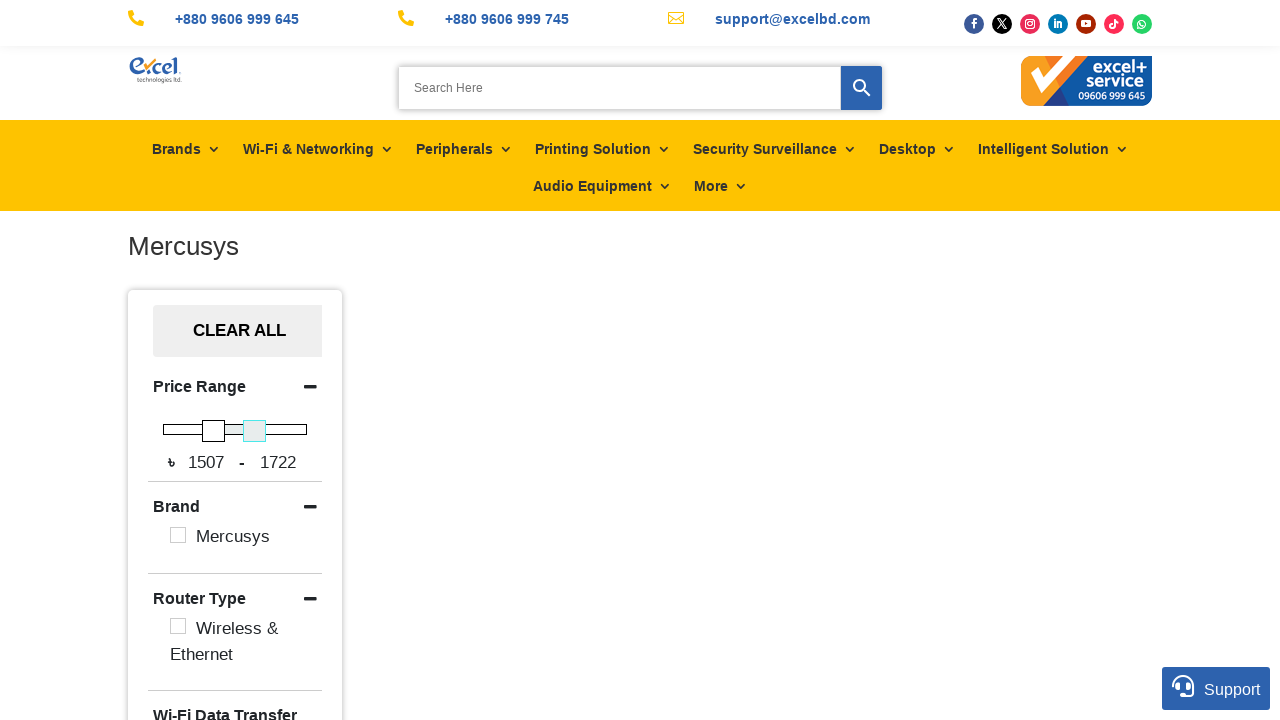

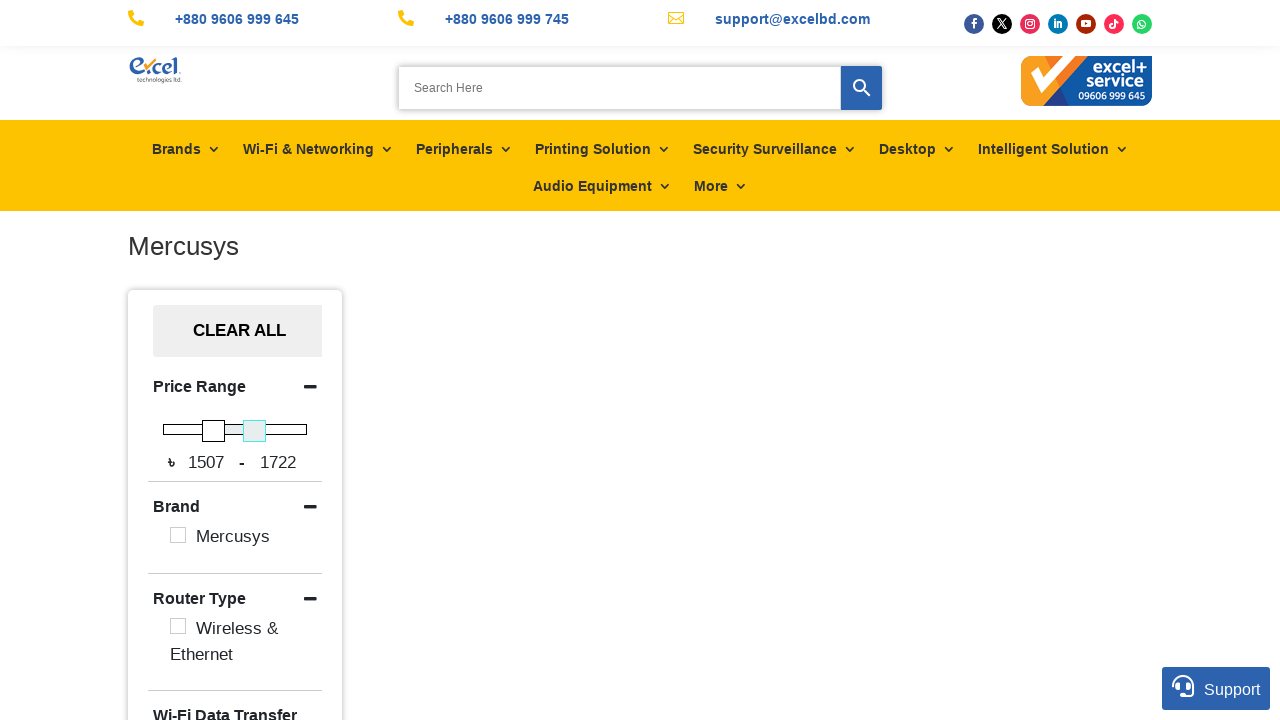